Tests that the FAQ accordion panel's hidden attribute changes correctly when clicking to expand a question.

Starting URL: https://qa-scooter.praktikum-services.ru/

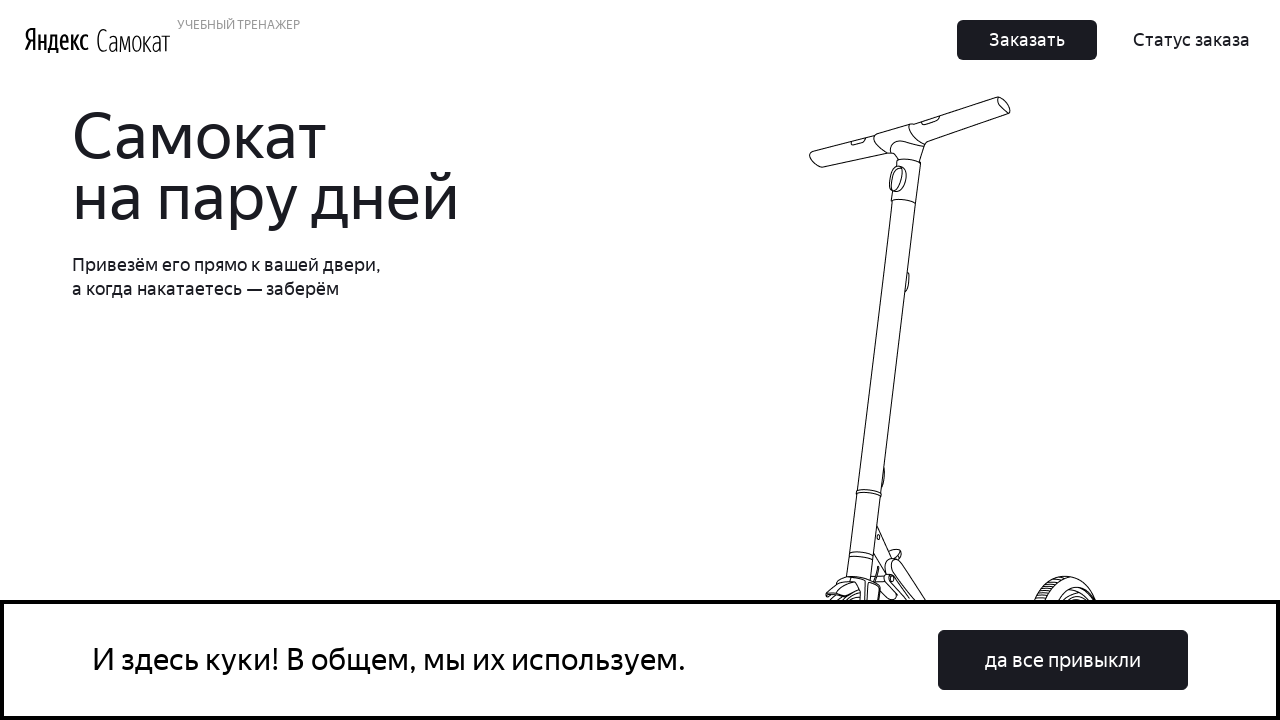

Scrolled FAQ question into view
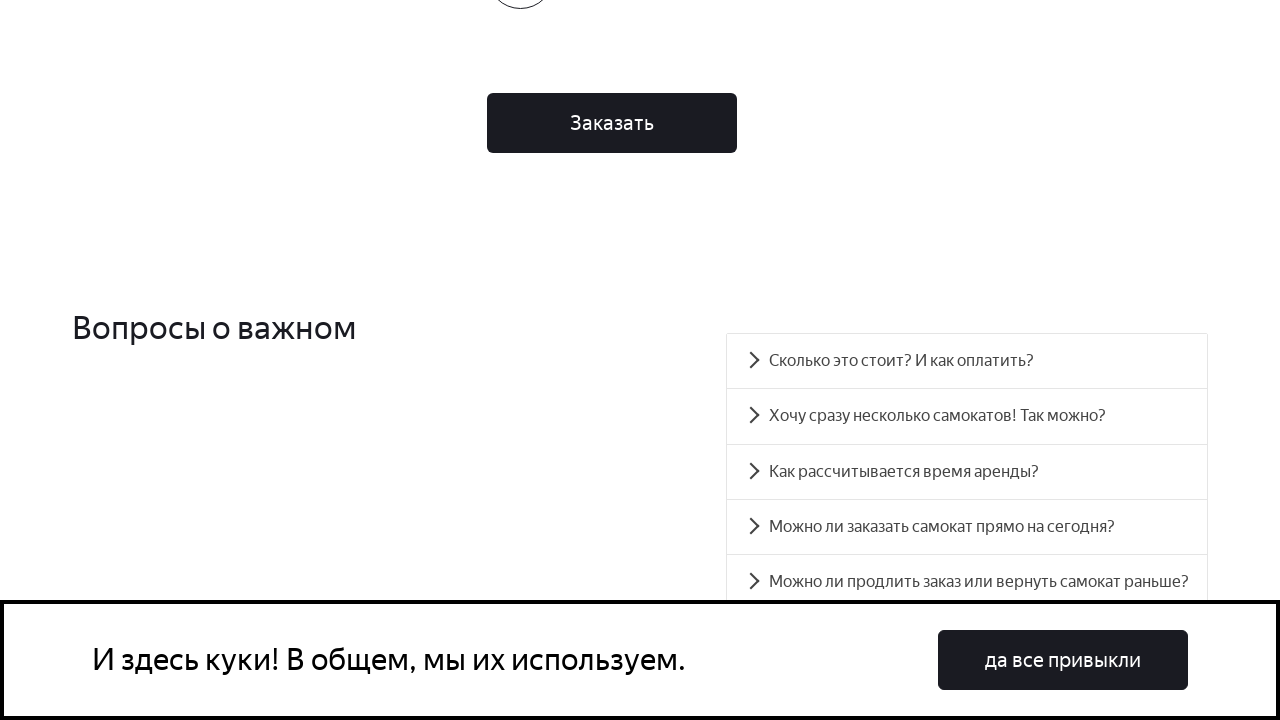

Located accordion panel element
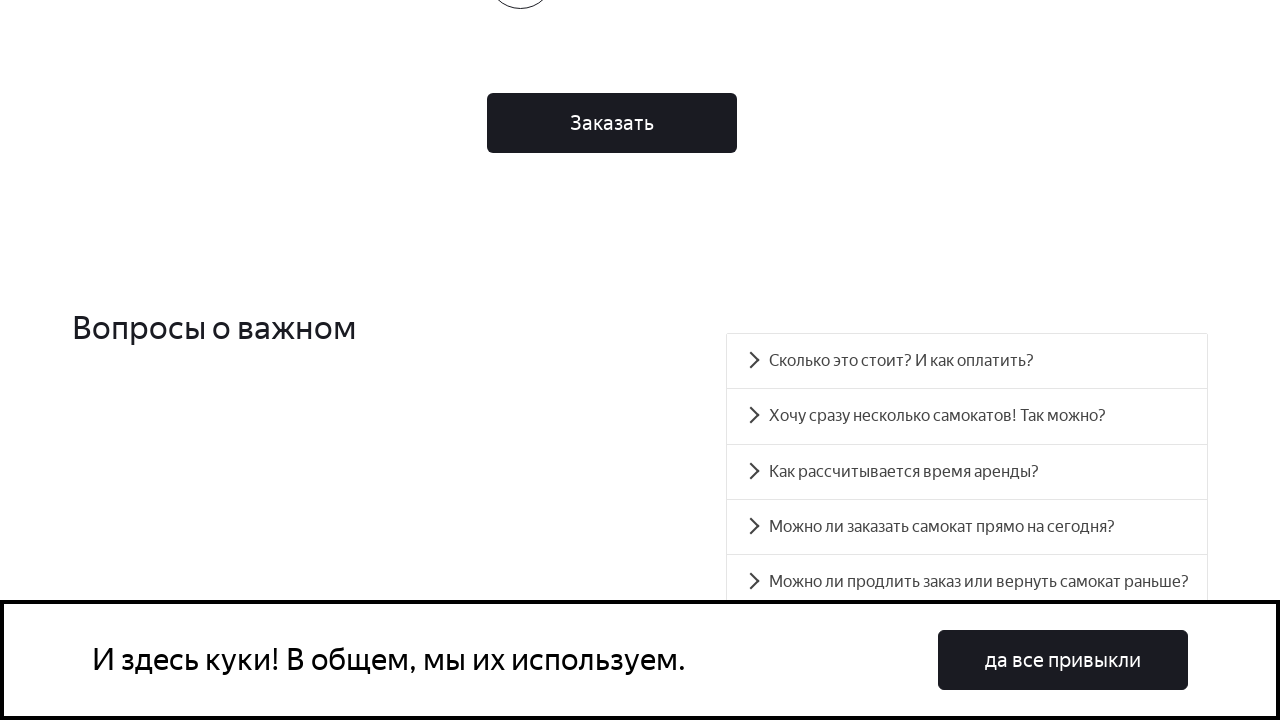

Clicked on FAQ question to expand accordion at (967, 361) on //div[contains(text(), 'Сколько это стоит? И как оплатить?')]
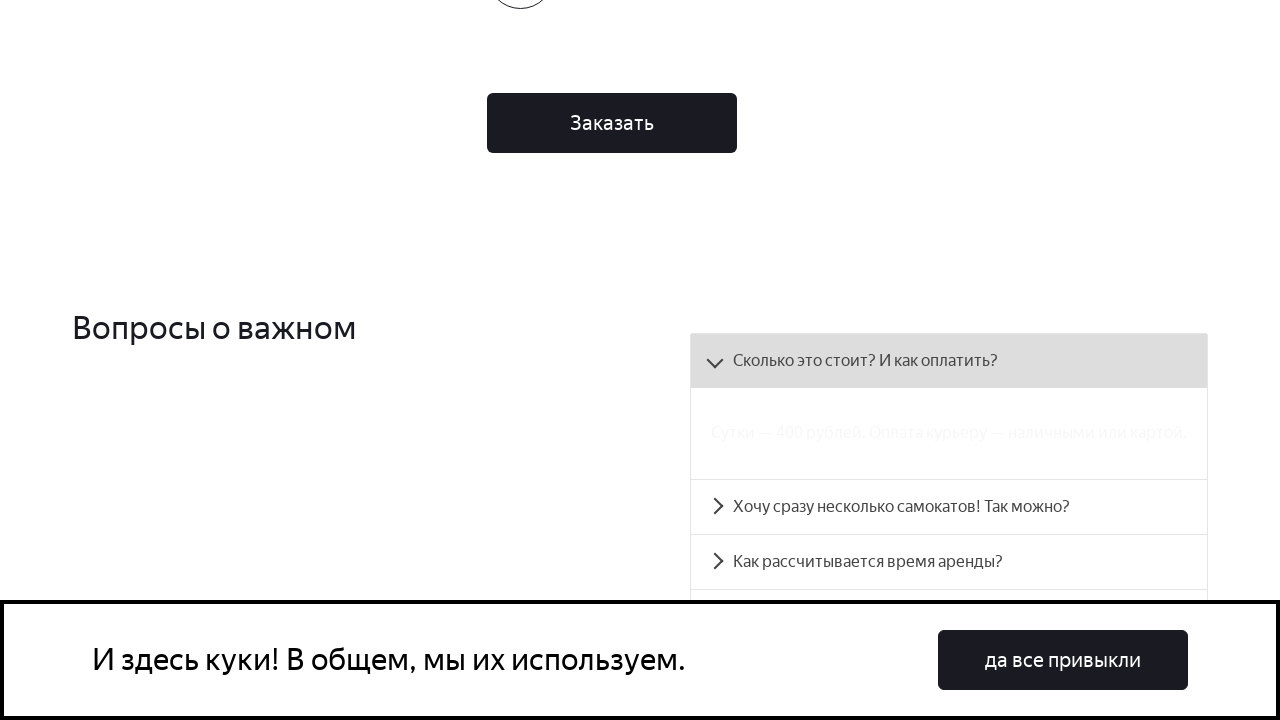

Accordion panel expanded - hidden attribute removed
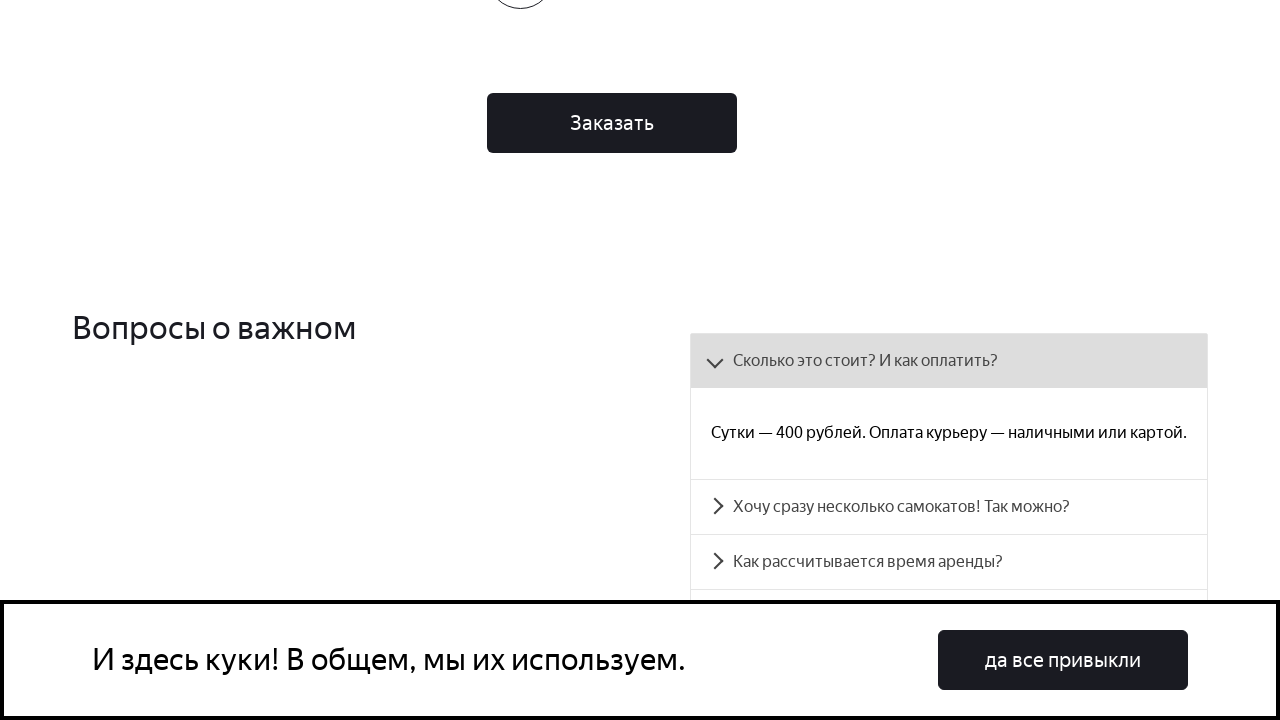

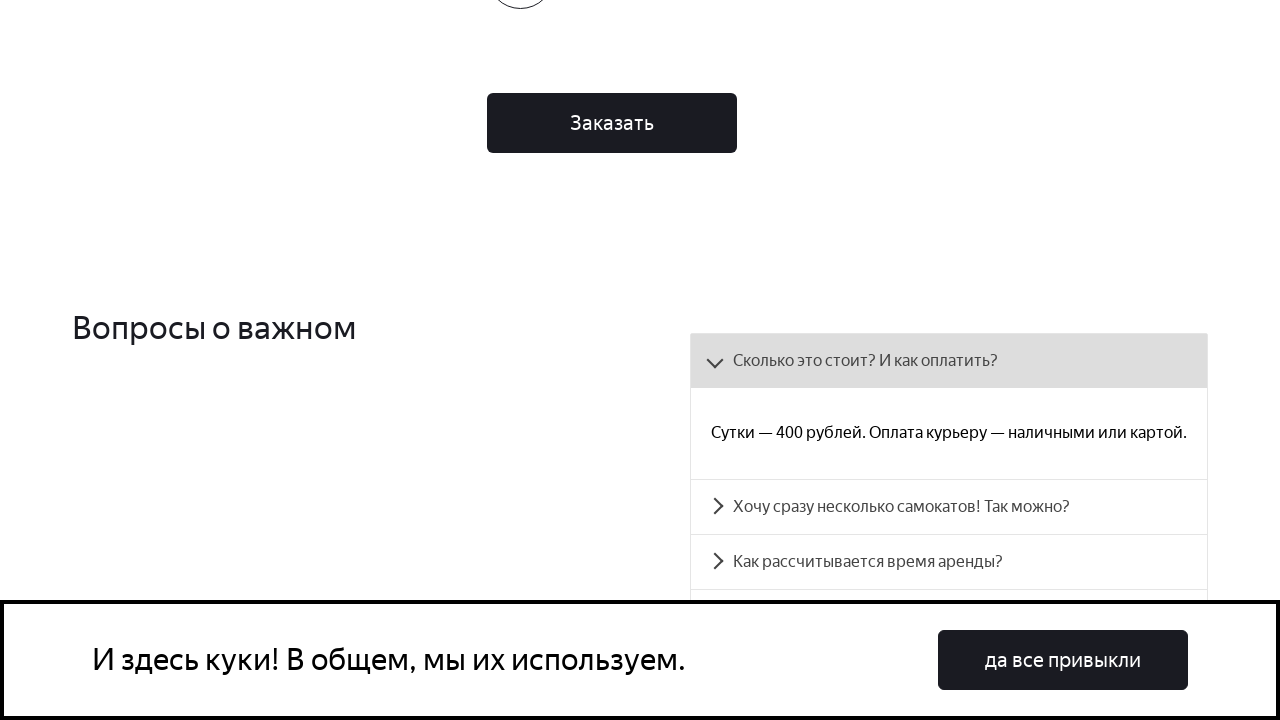